Tests autocomplete functionality by typing a partial country name, navigating through suggestions using keyboard arrows, and selecting an option

Starting URL: https://rahulshettyacademy.com/AutomationPractice/

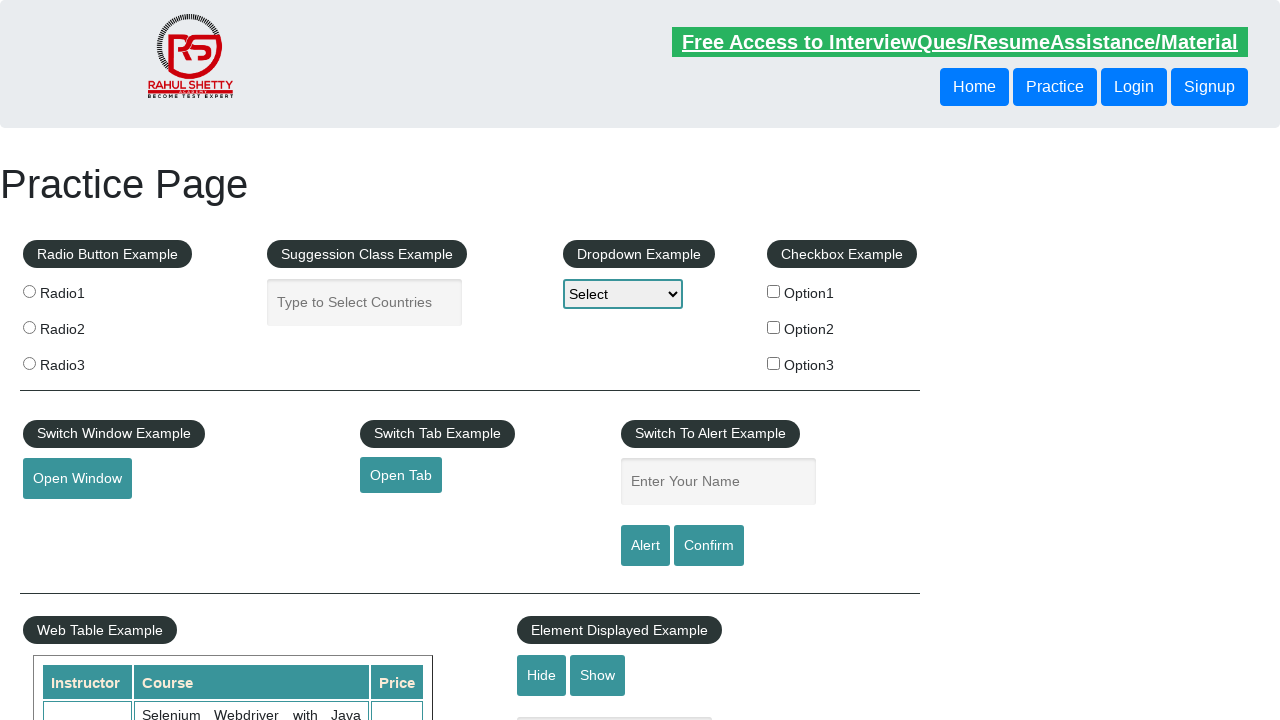

Typed 'ind' in autocomplete field to filter country names on input#autocomplete
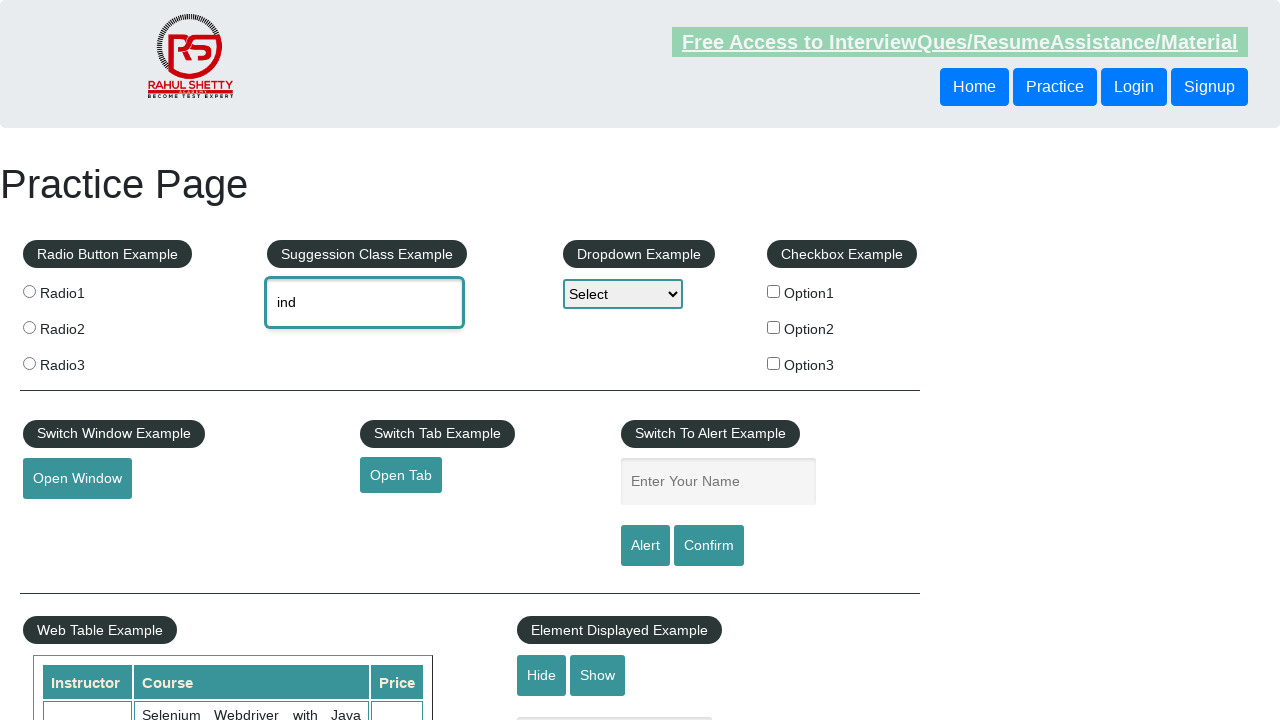

Waited 2 seconds for autocomplete suggestions to appear
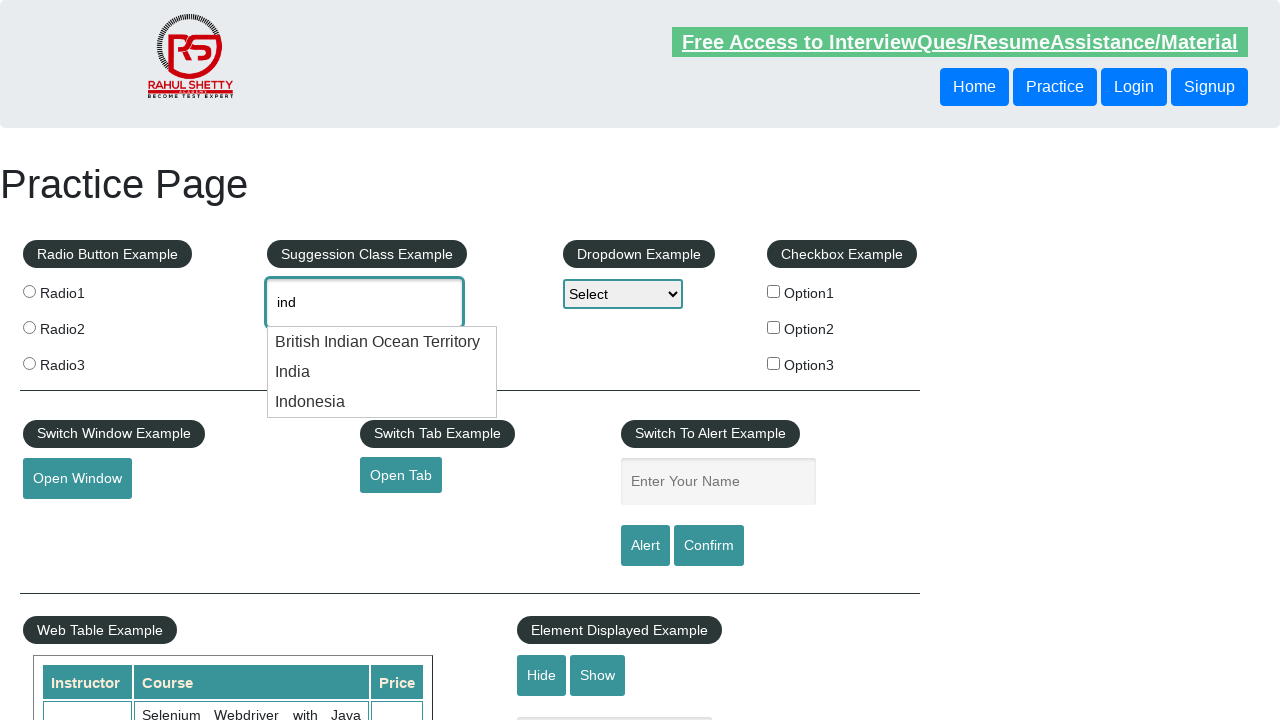

Pressed ArrowDown to navigate to first suggestion on input#autocomplete
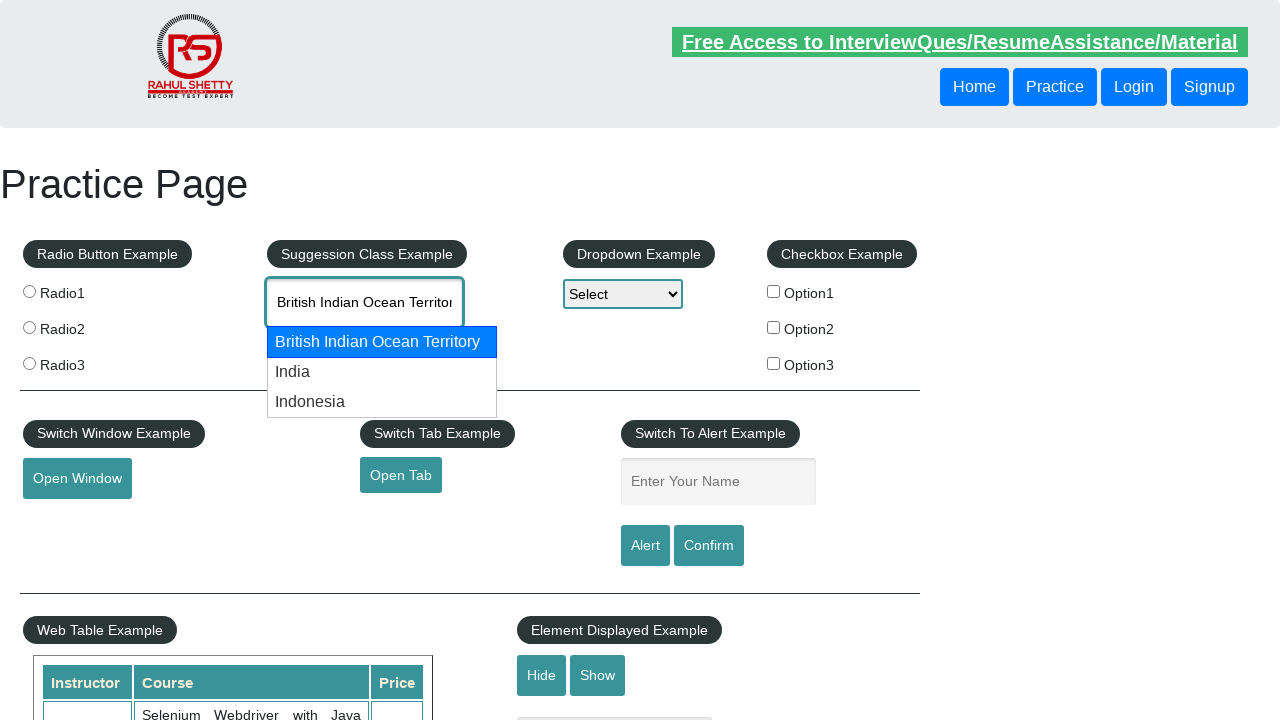

Pressed ArrowDown again to navigate to second suggestion on input#autocomplete
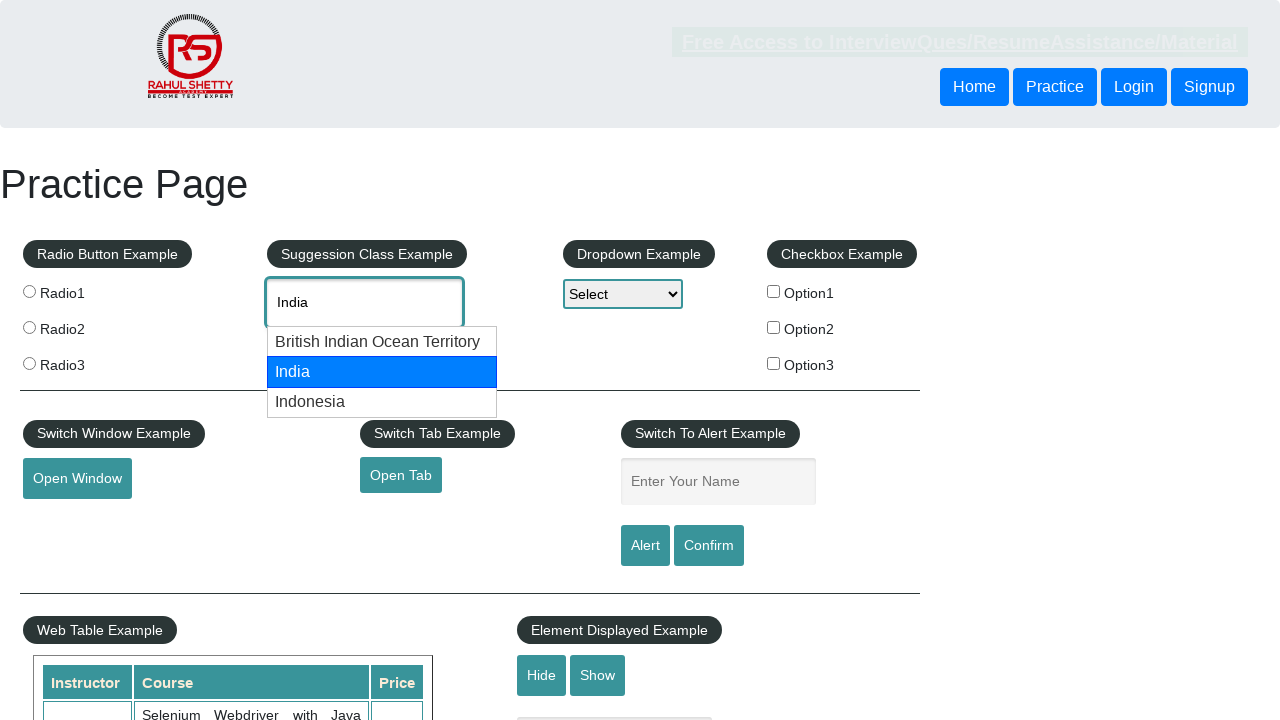

Pressed Enter to select the highlighted autocomplete suggestion on input#autocomplete
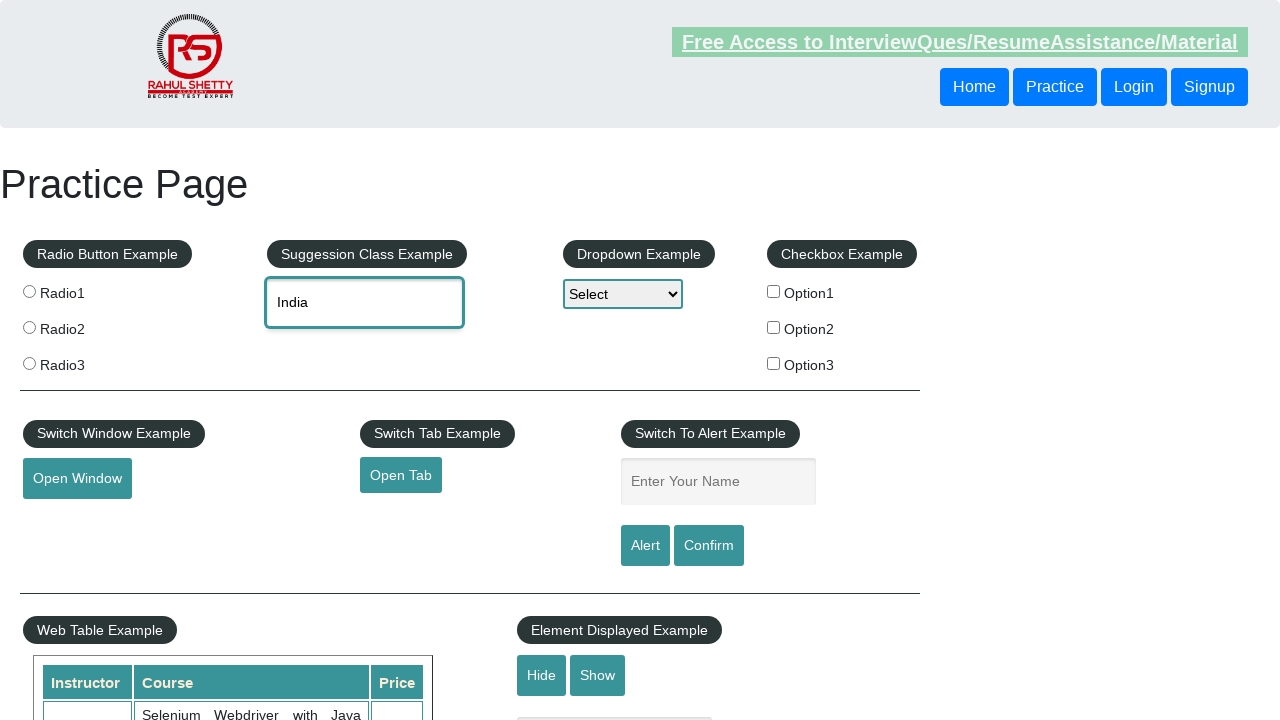

Waited 500ms after selection for any UI updates
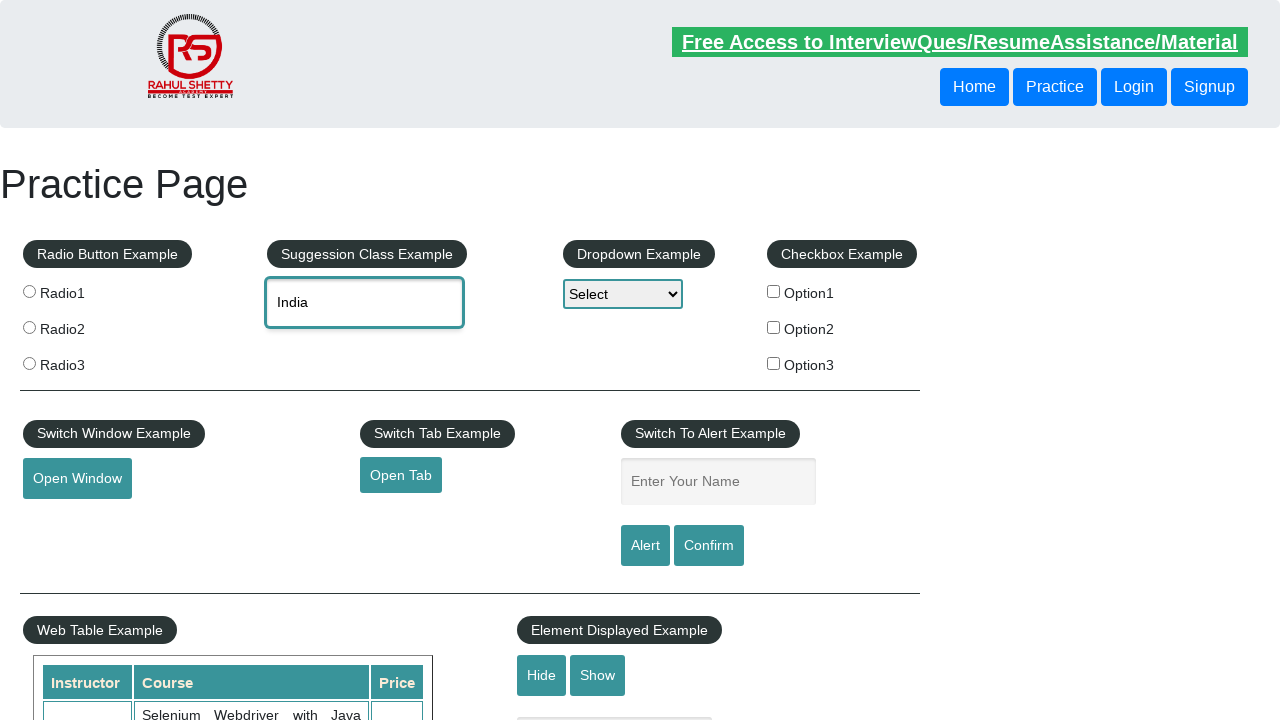

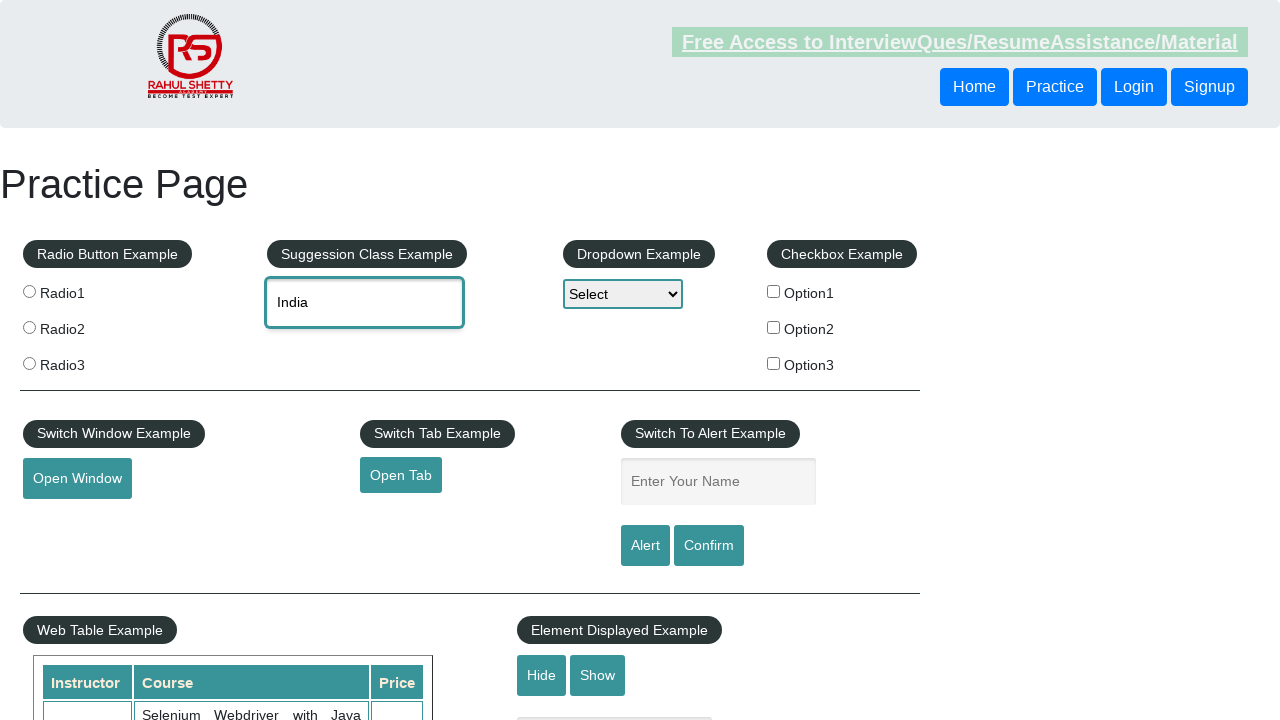